Tests the "Read Our Policies" link on the Standard Suite room page by clicking it and verifying it opens the policies page in a new tab

Starting URL: https://ancabota09.wixsite.com/intern/rooms

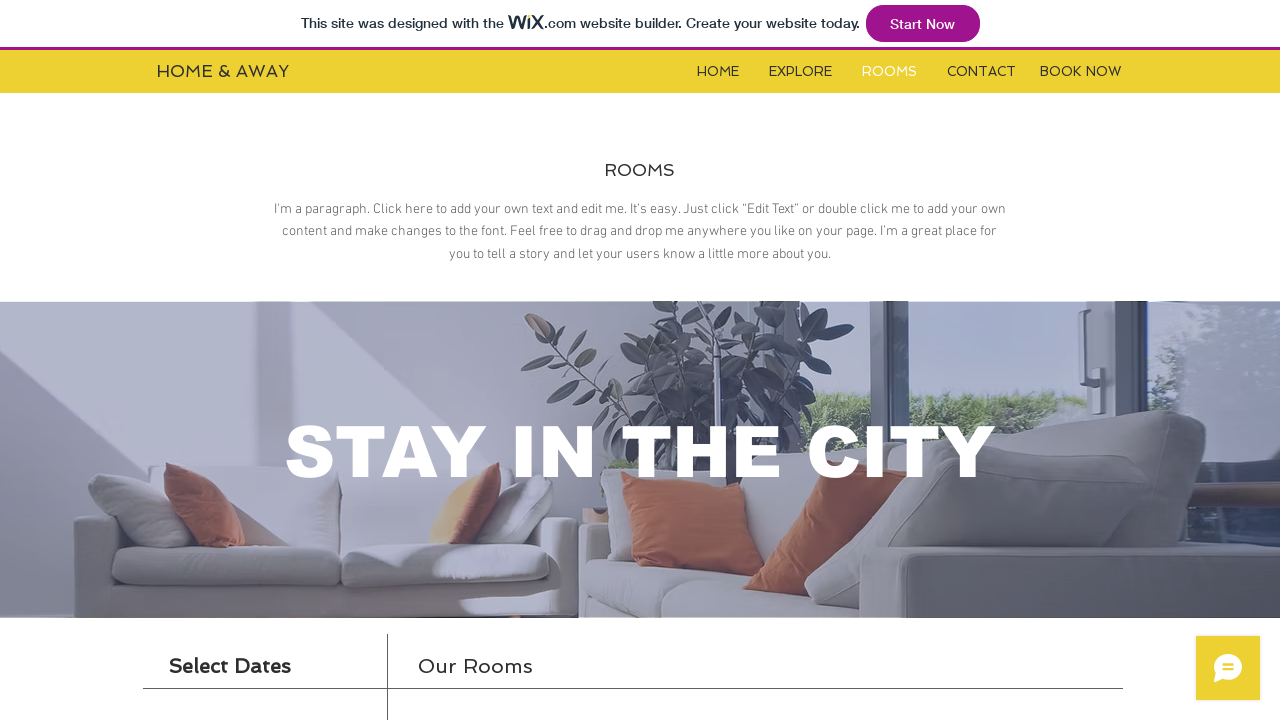

Located booking iframe
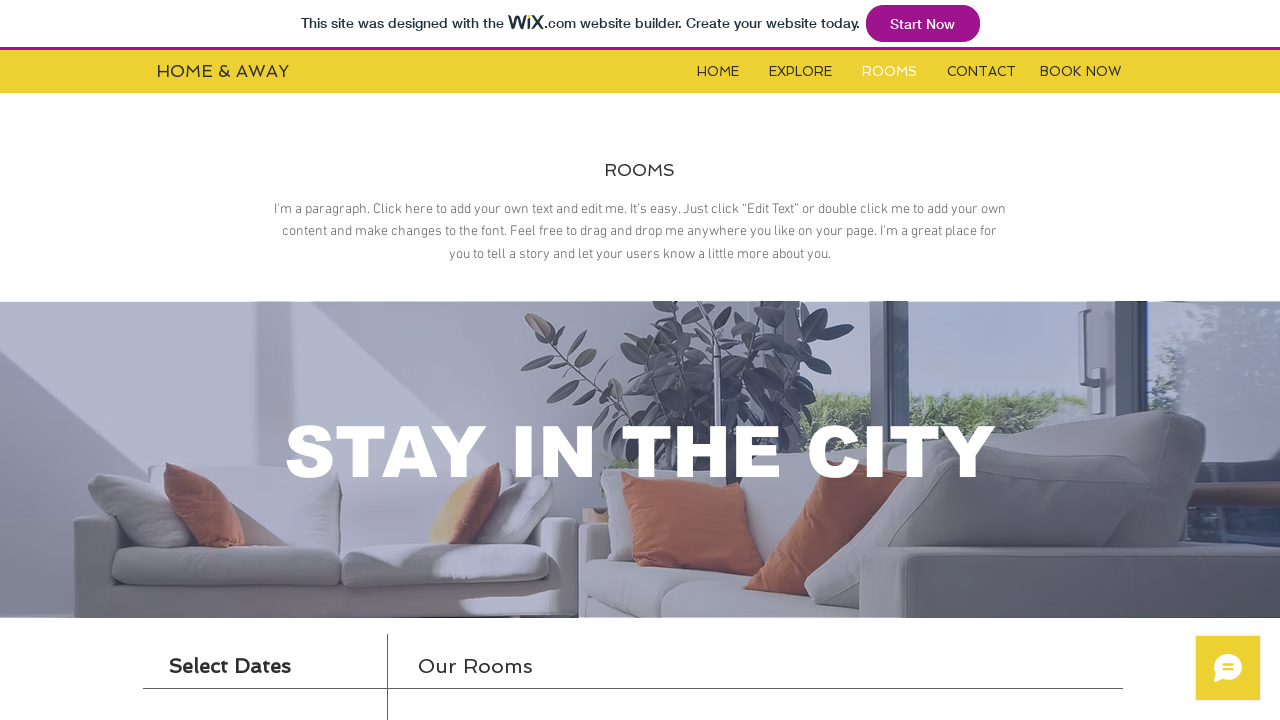

Located 'More Info' button for Standard Suite room
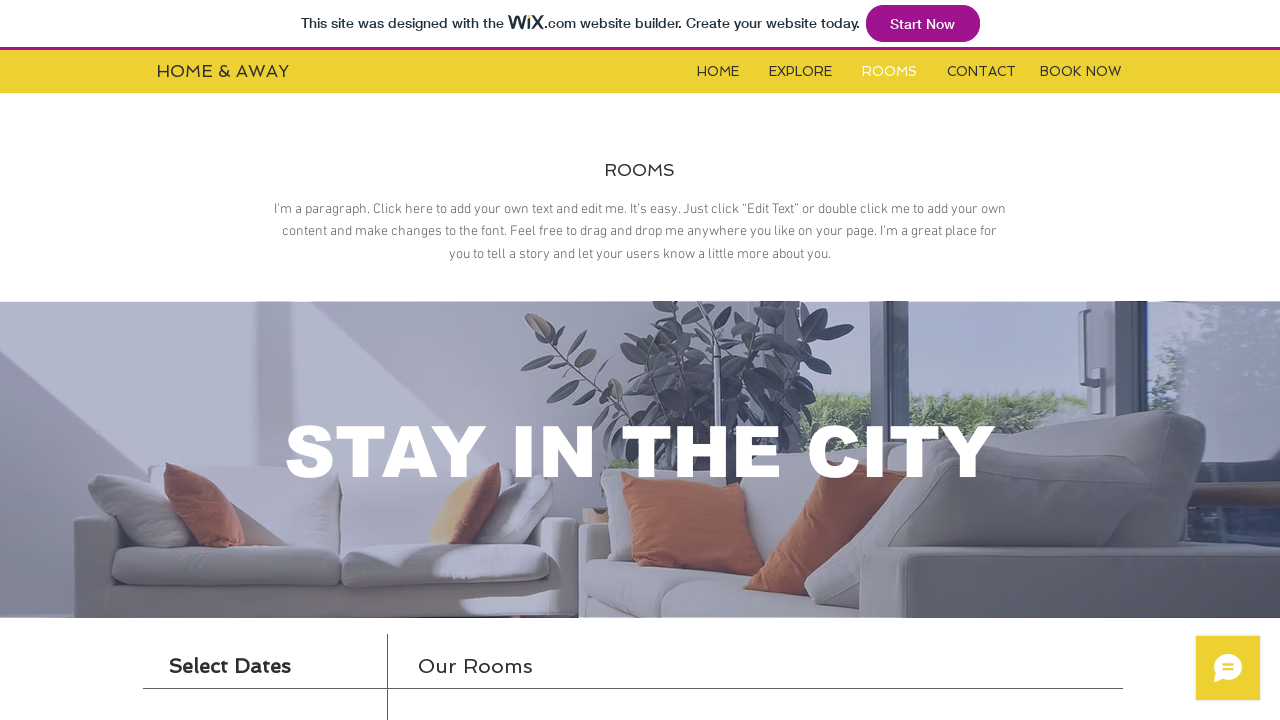

'More Info' button is now visible
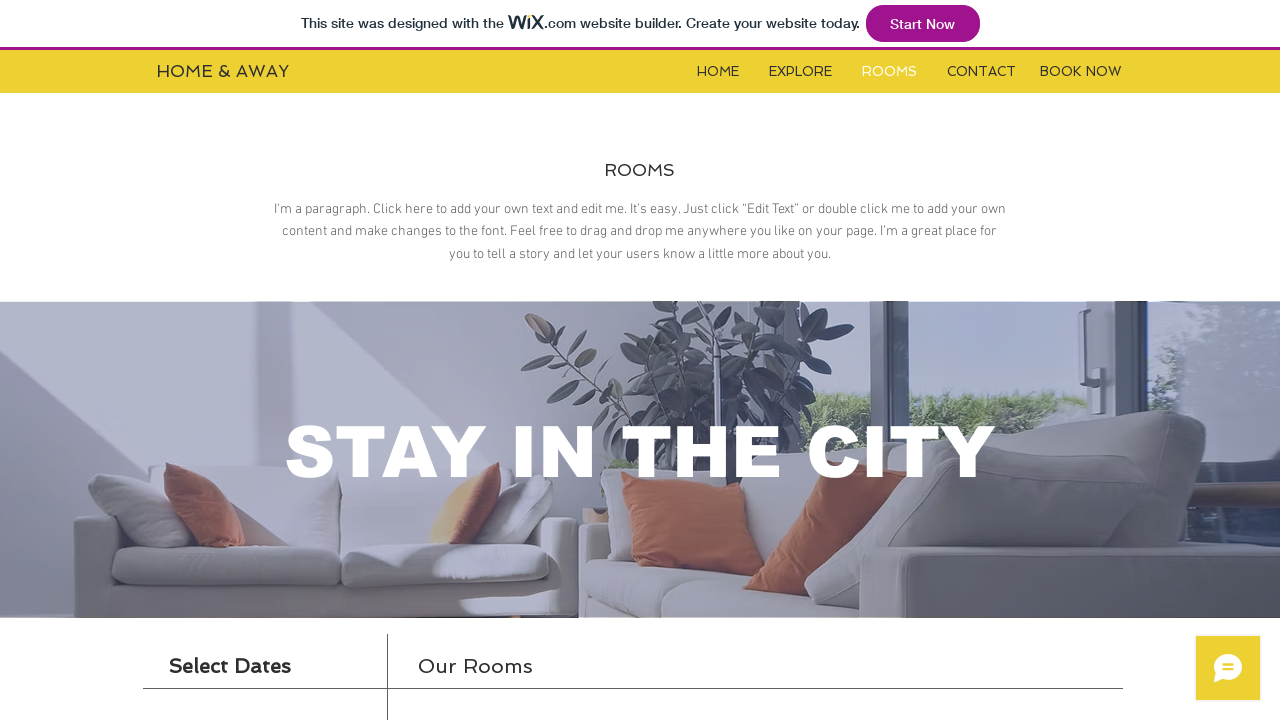

Clicked 'More Info' button to navigate to Standard Suite page at (1034, 360) on #i6klgqap_0 > iframe >> internal:control=enter-frame >> #content > div > div.con
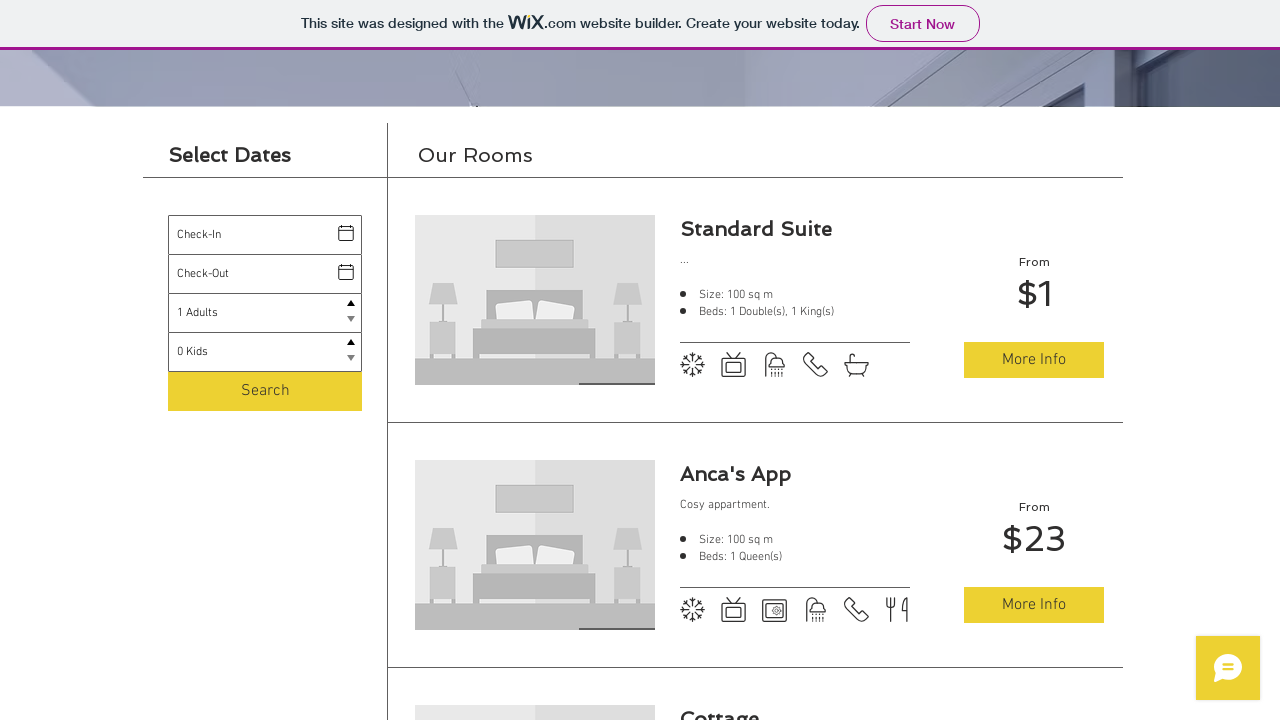

Waited 2 seconds for page navigation
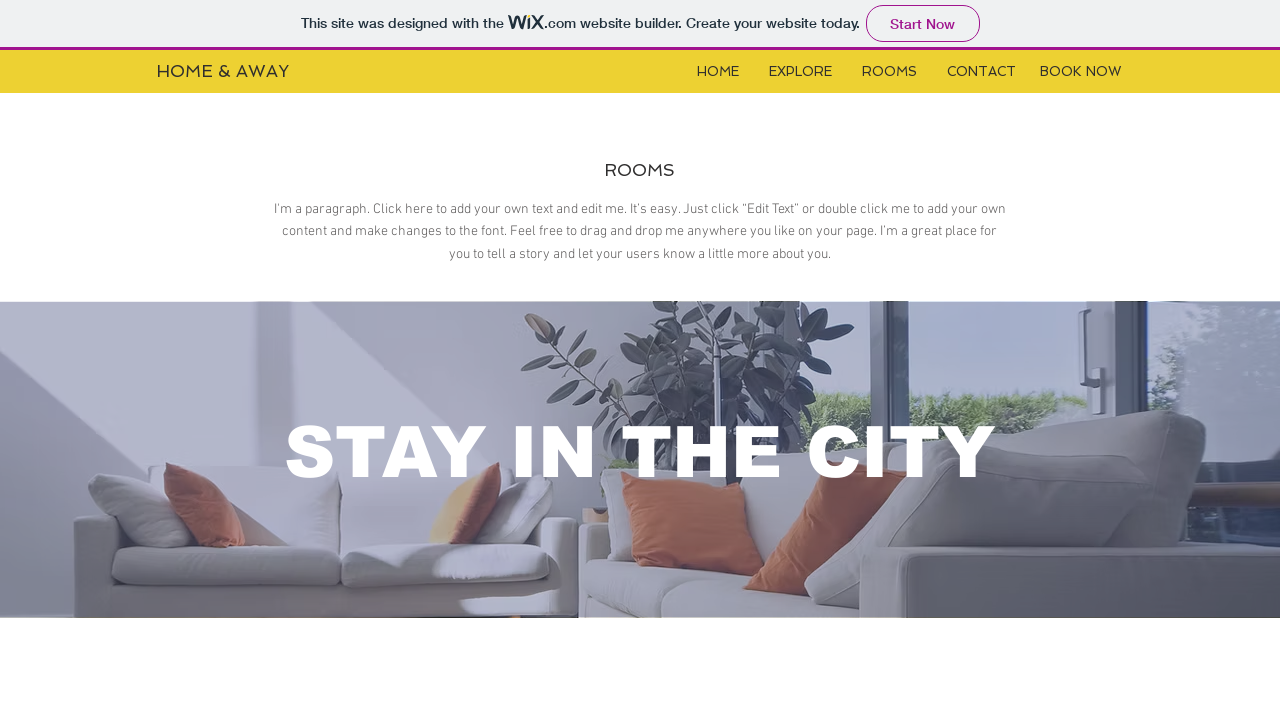

Re-located booking iframe after navigation
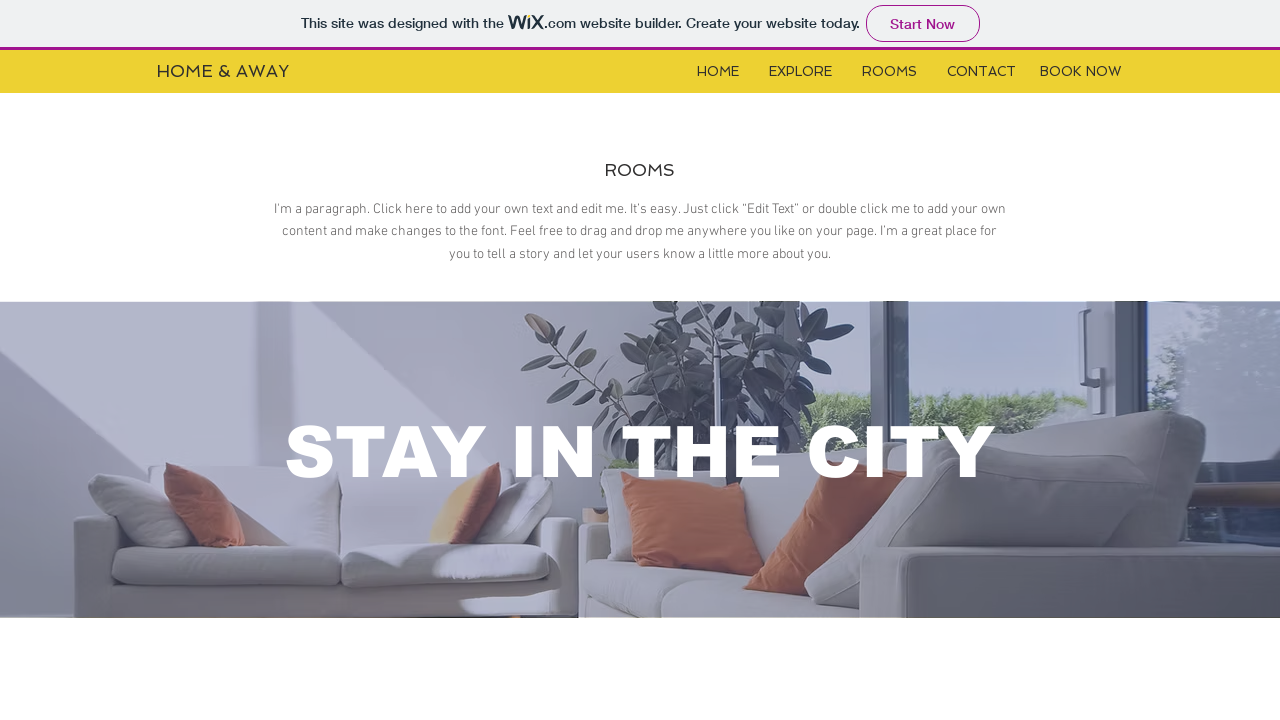

Located 'Read Our Policies' link
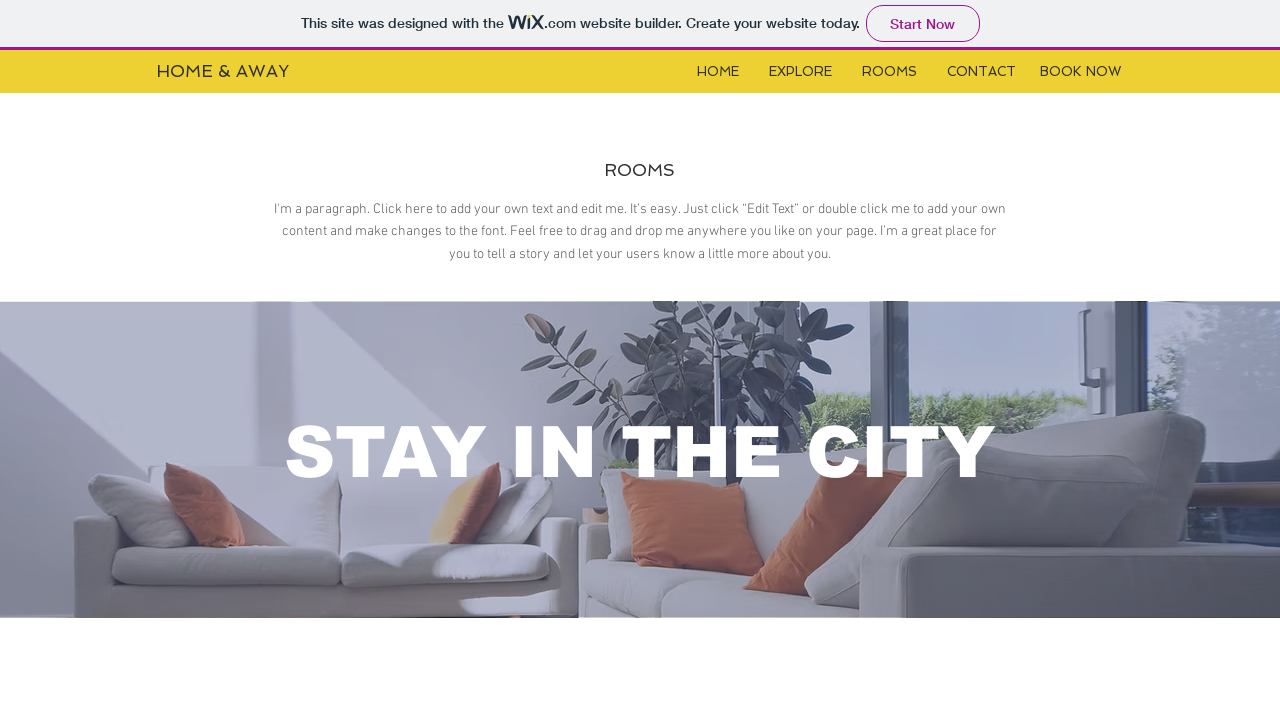

'Read Our Policies' link is now visible
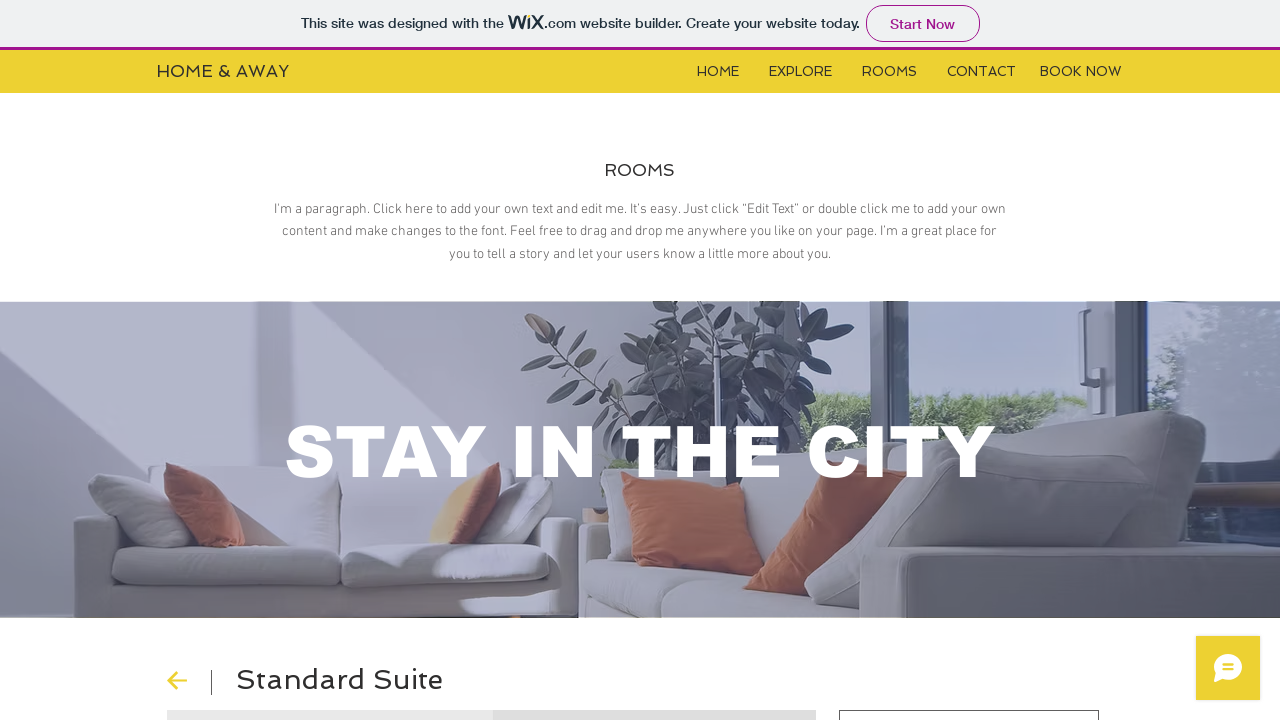

Clicked 'Read Our Policies' link to open policies page in new tab at (646, 360) on #i6klgqap_0 > iframe >> internal:control=enter-frame >> a.policies
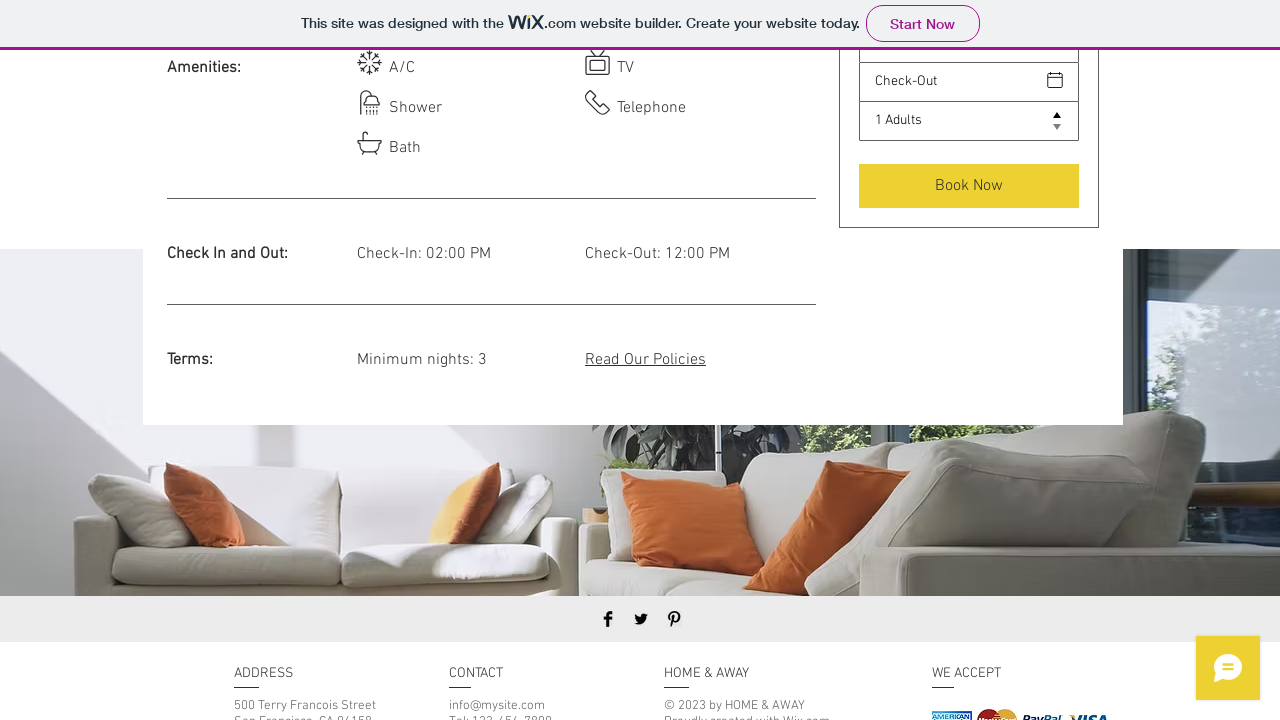

New tab with policies page opened
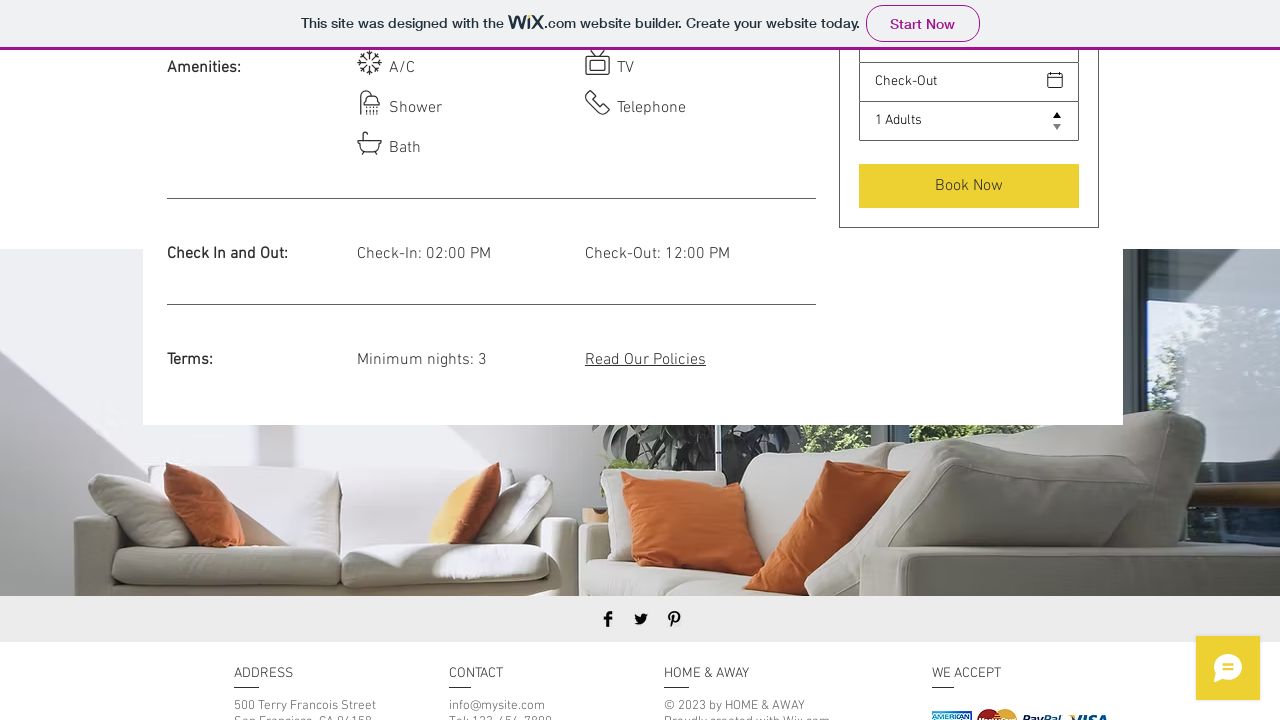

Policies page fully loaded in new tab
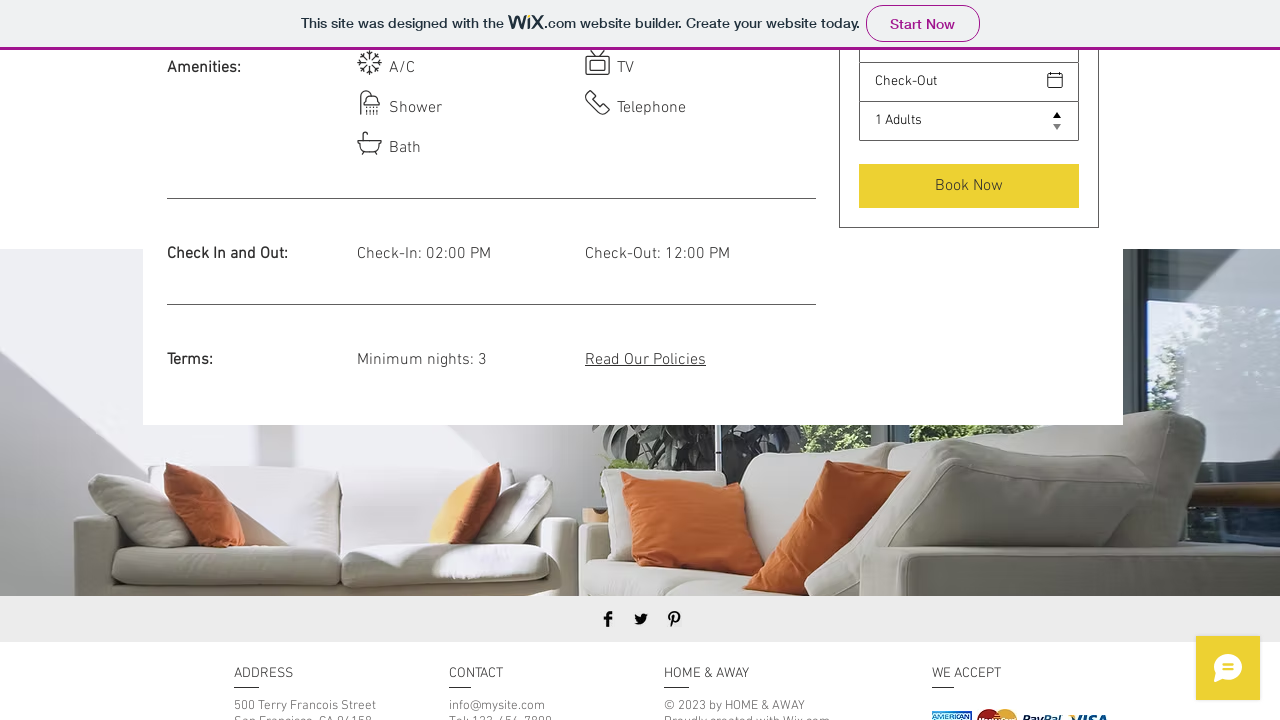

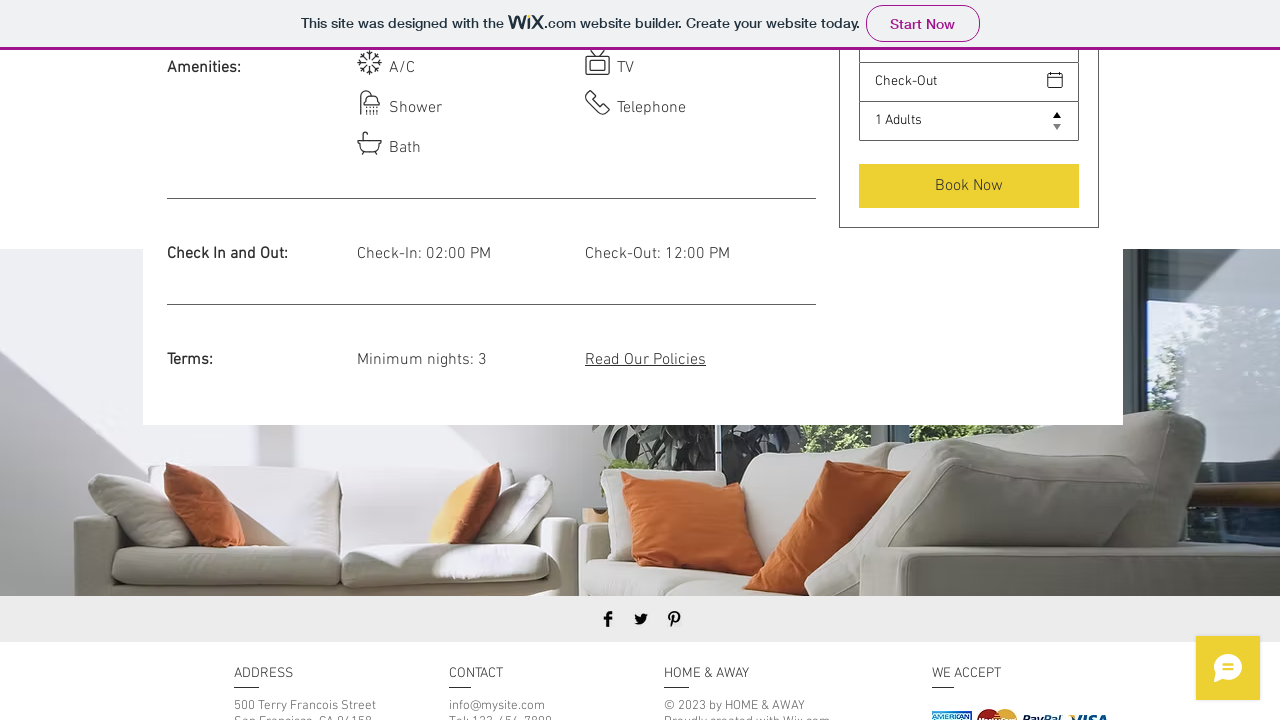